Navigates to W3Schools SSE demo page to monitor server-sent events using Chrome DevTools protocol

Starting URL: https://www.w3schools.com/html/tryit.asp?filename=tryhtml5_sse

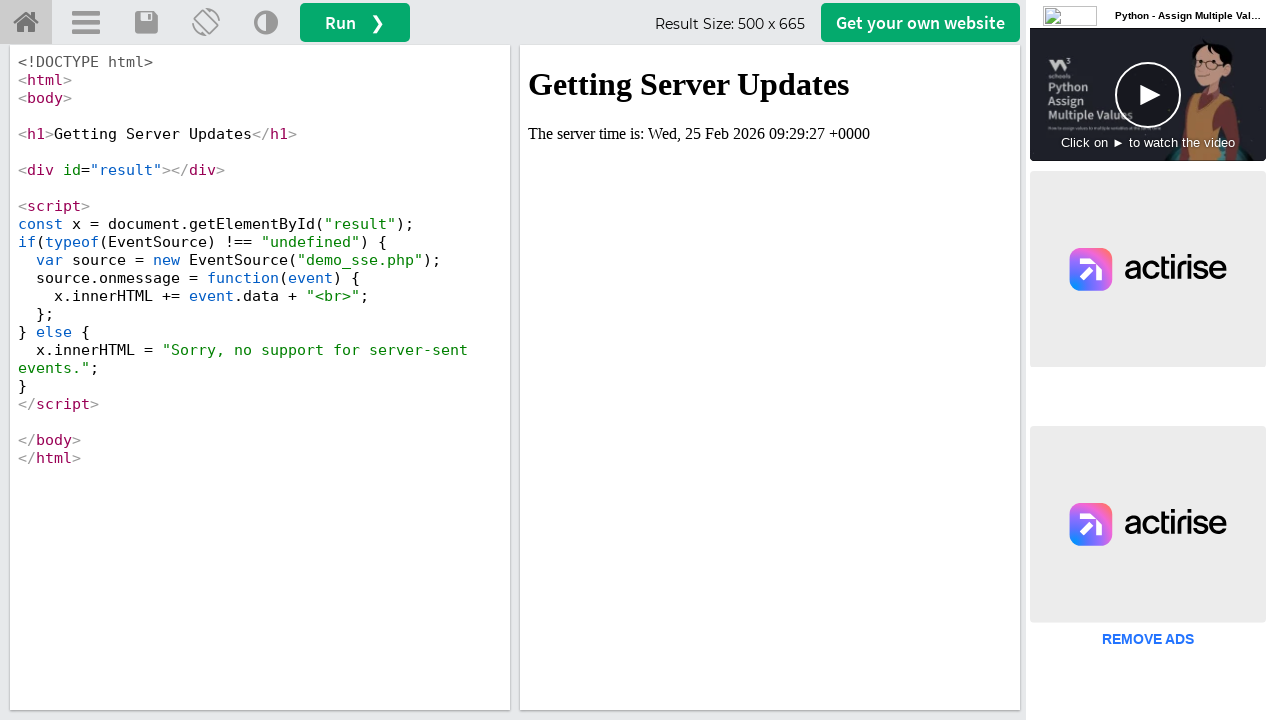

Waited for W3Schools SSE demo page to load with networkidle state
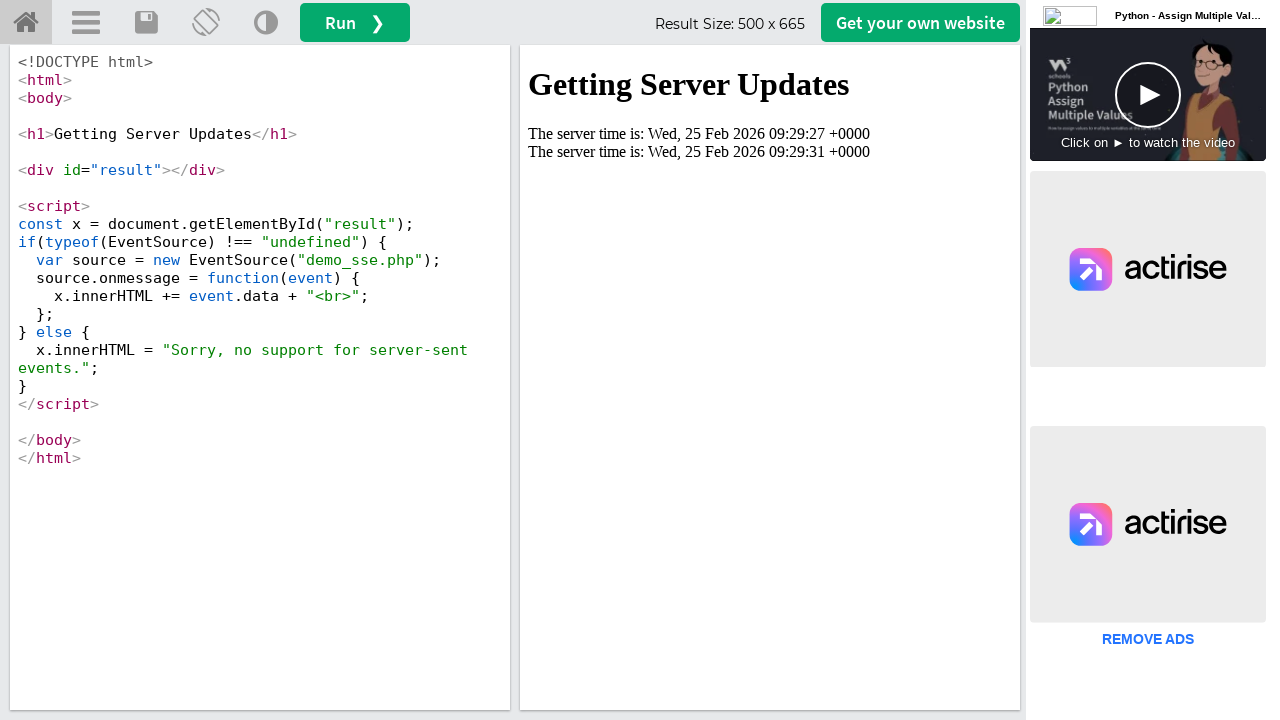

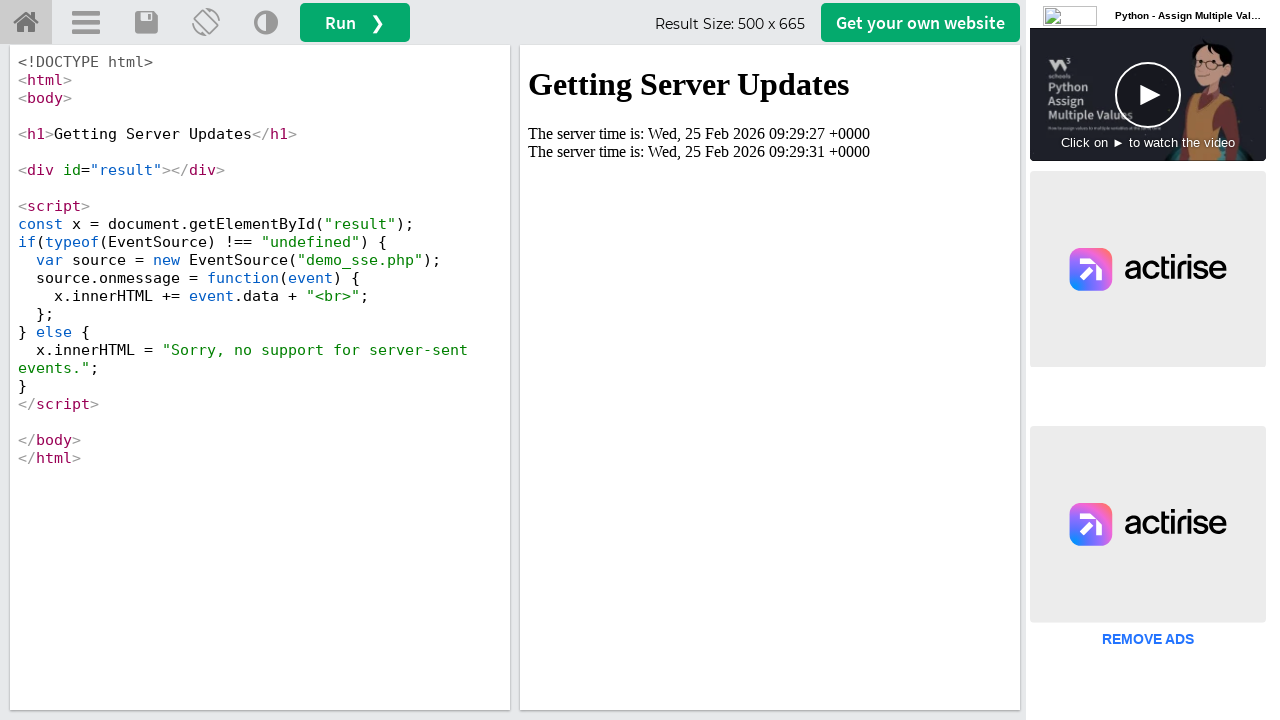